Highlights the center section element with a specific class using JavaScript

Starting URL: https://www.ultimateqa.com/simple-html-elements-for-automation/

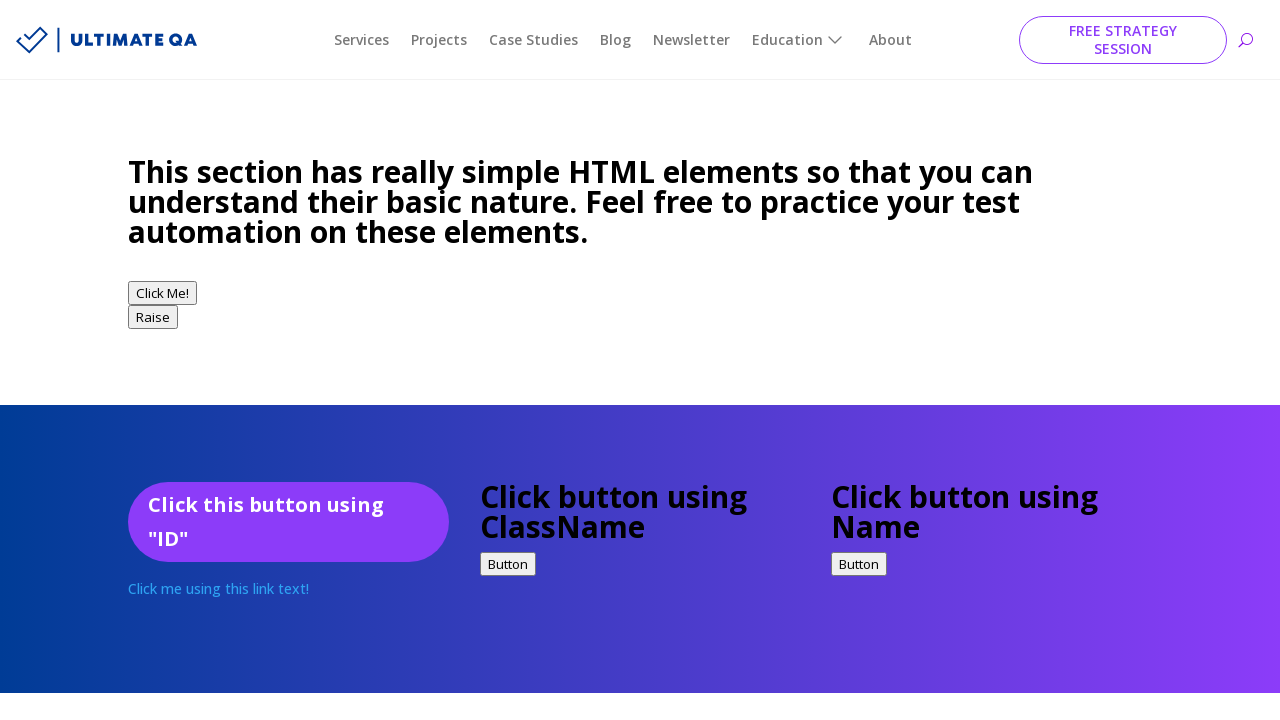

Located center section element with classes 'et_pb_column_1_3' and 'et_pb_column_10'
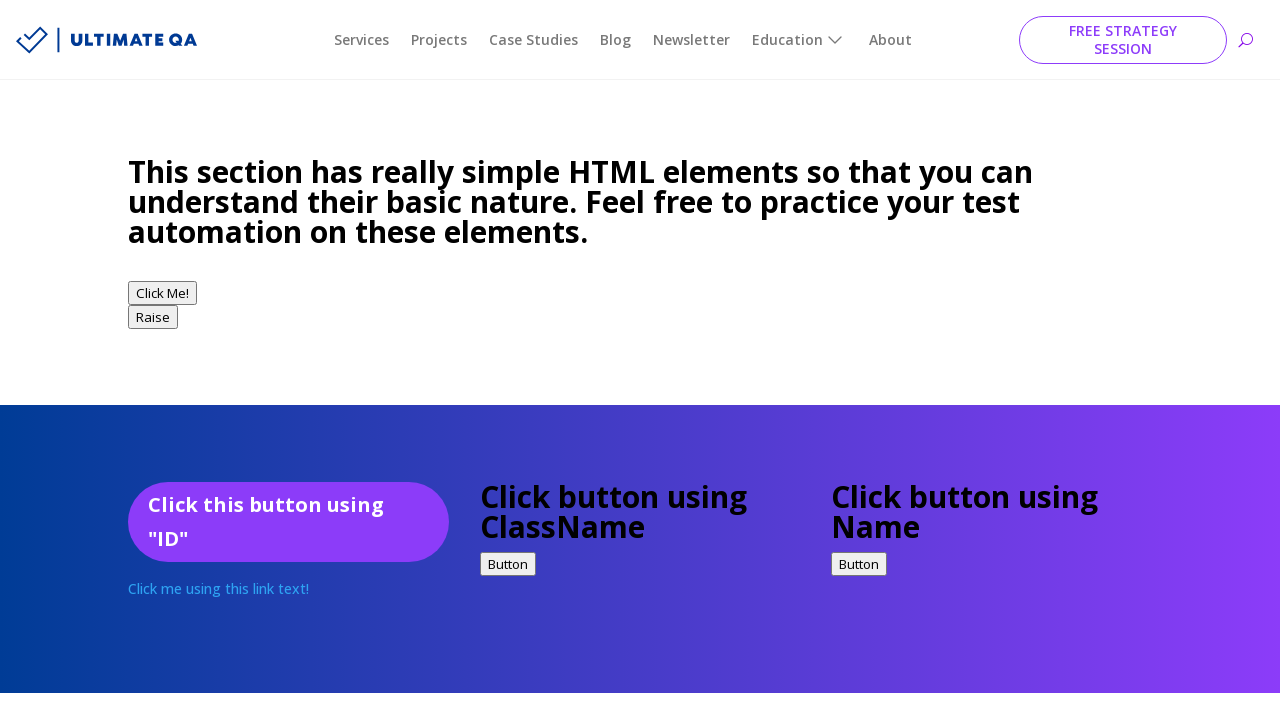

Scrolled element into view if needed
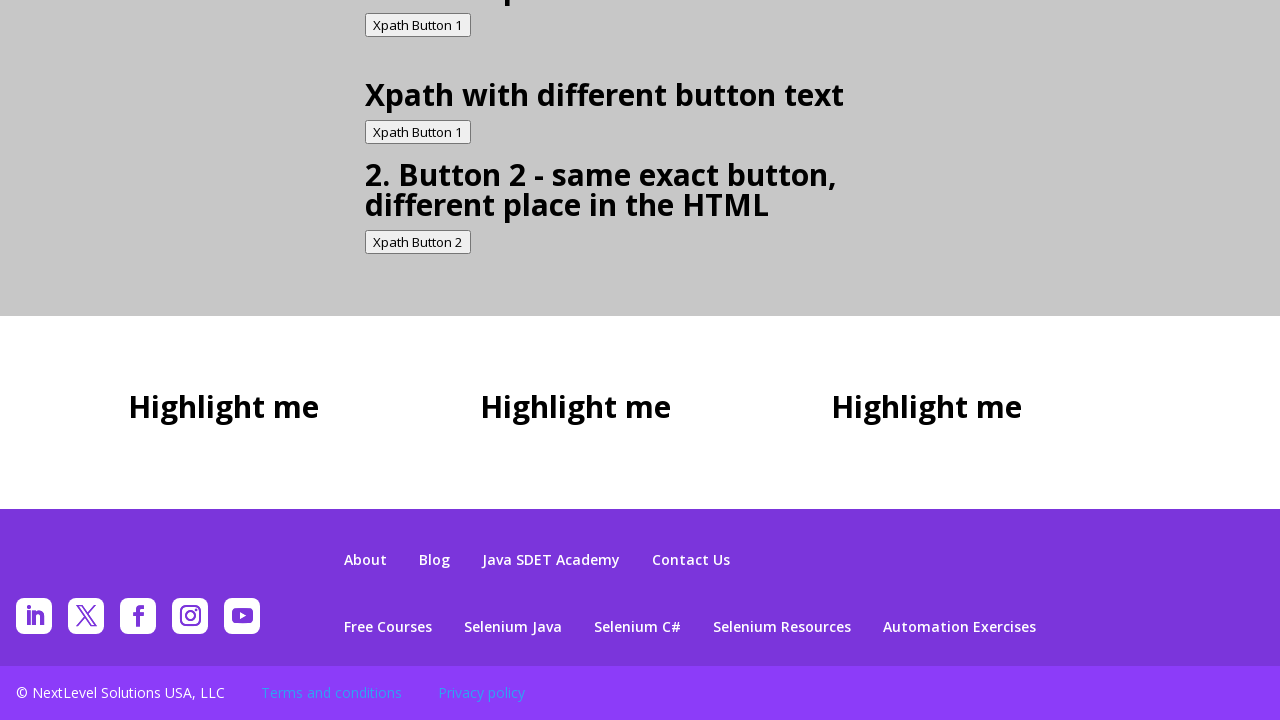

Applied yellow dashed border highlight to center section element using JavaScript
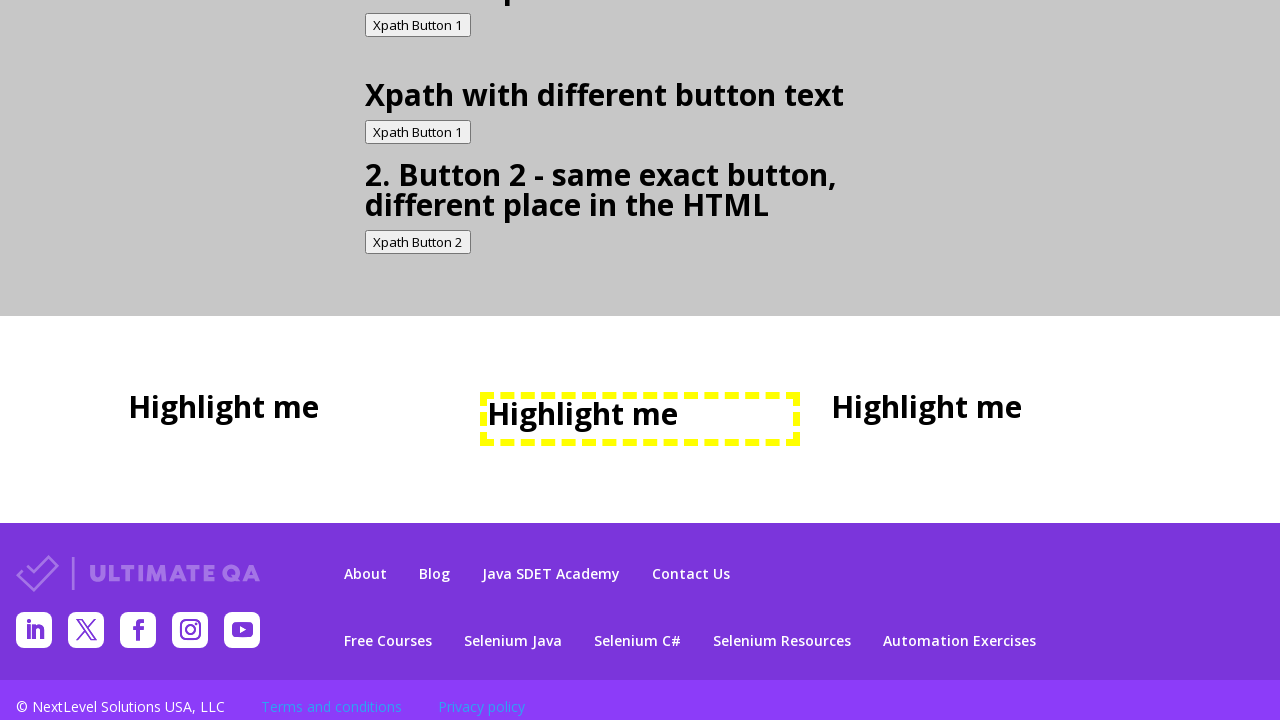

Waited 2 seconds to display the highlight
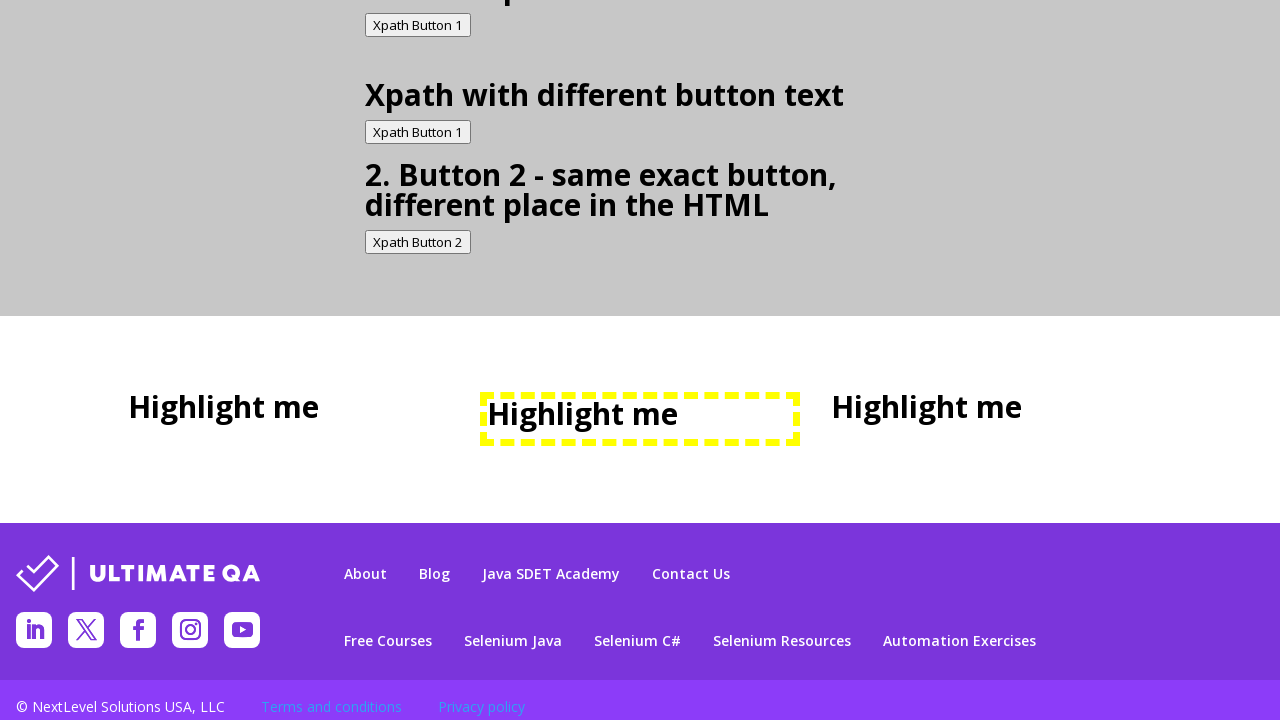

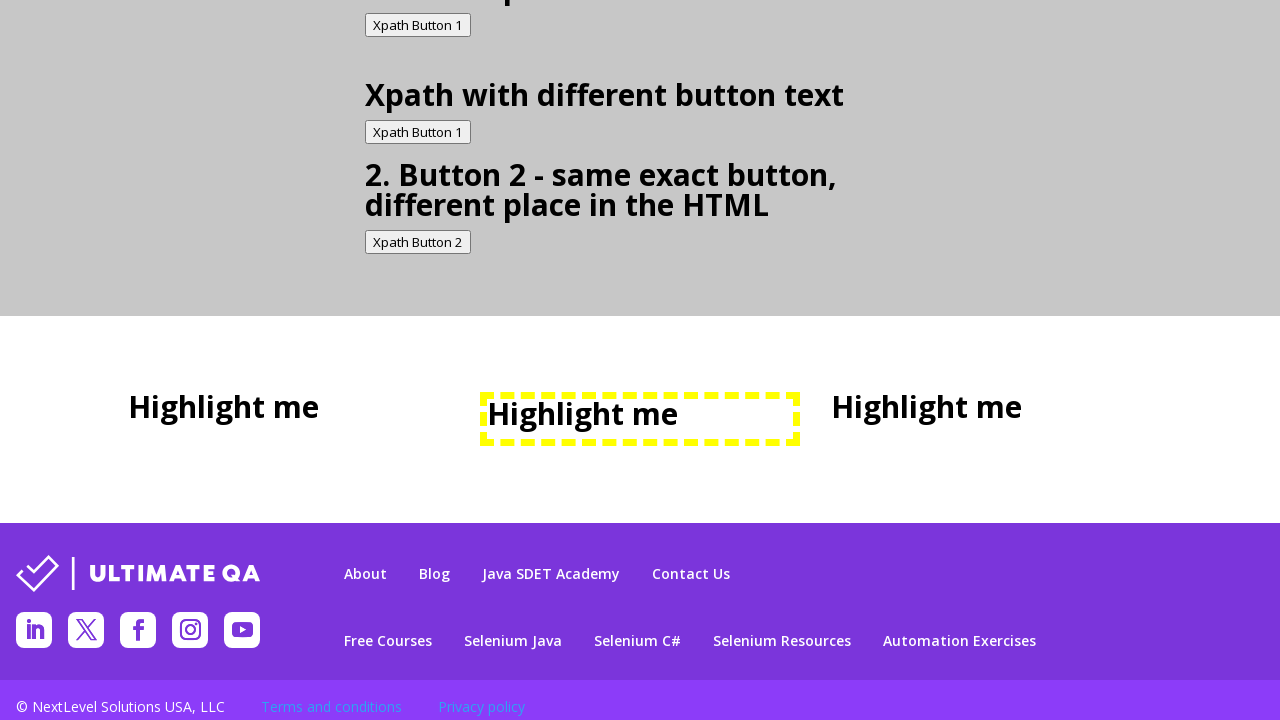